Tests JavaScript confirmation alert by clicking button to trigger confirm dialog, verifying text, and accepting it

Starting URL: https://v1.training-support.net/selenium/javascript-alerts

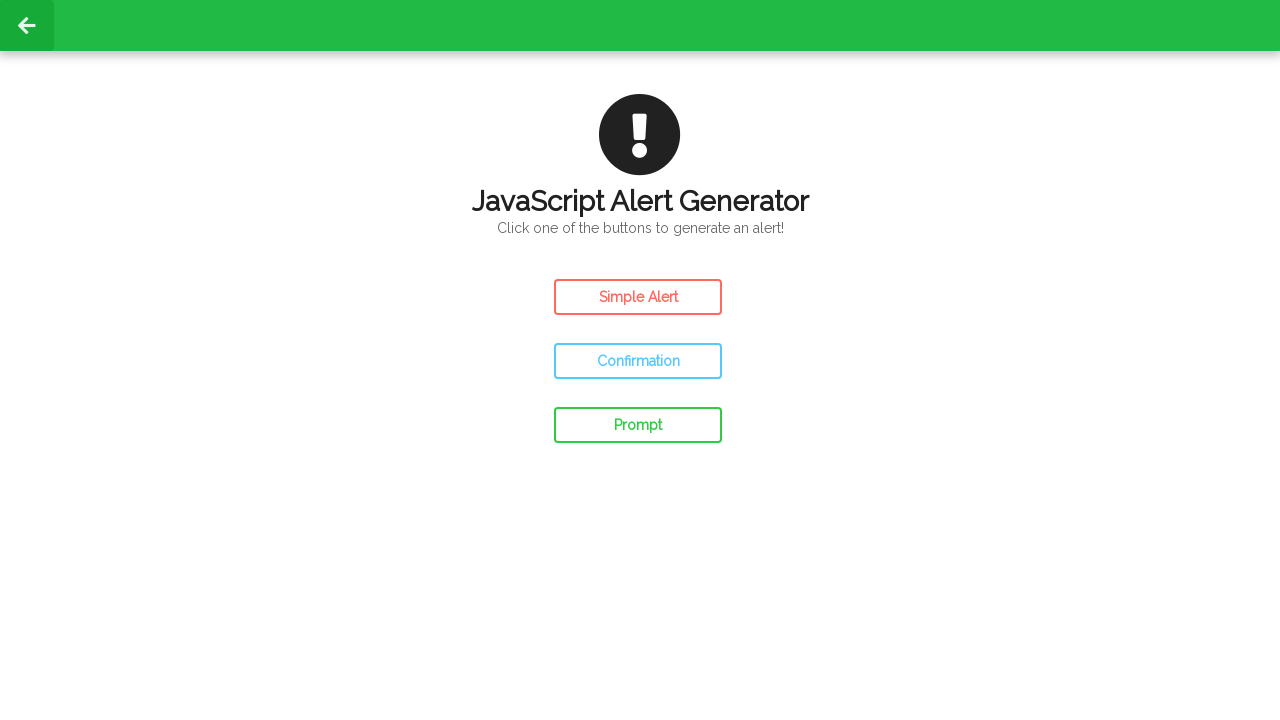

Clicked confirm button to trigger confirmation alert at (638, 361) on #confirm
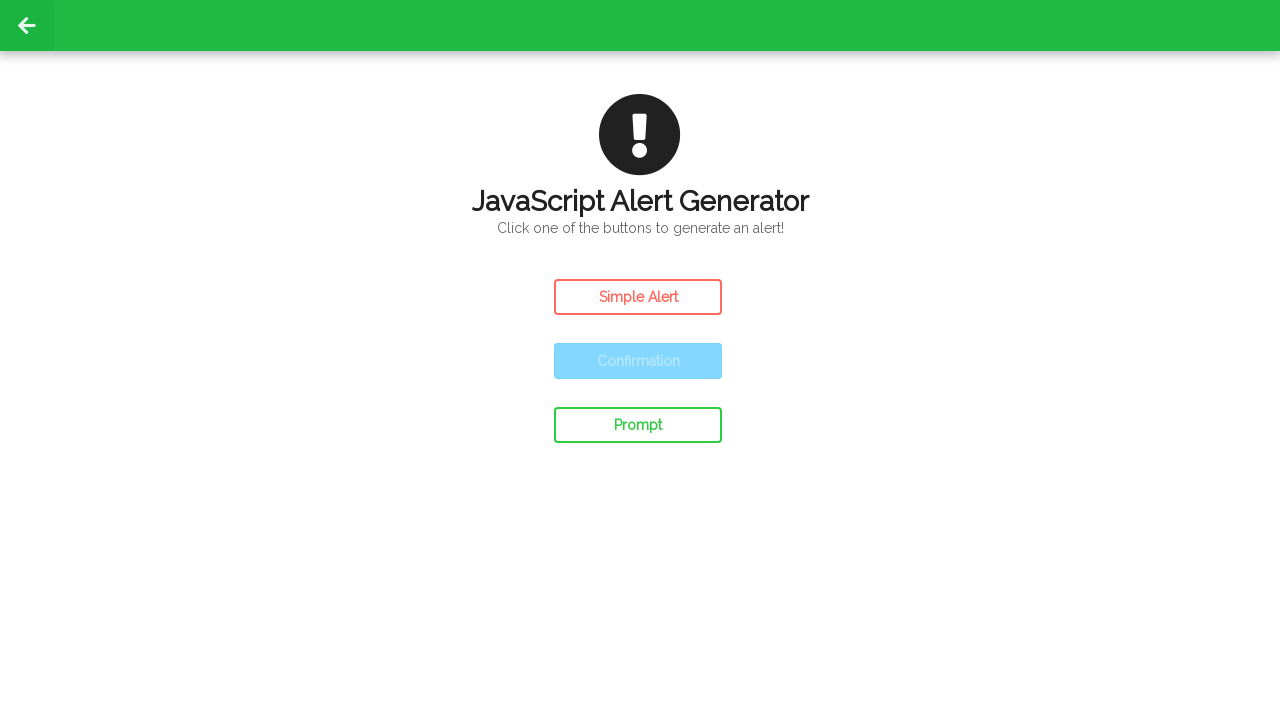

Accepted the confirmation alert dialog
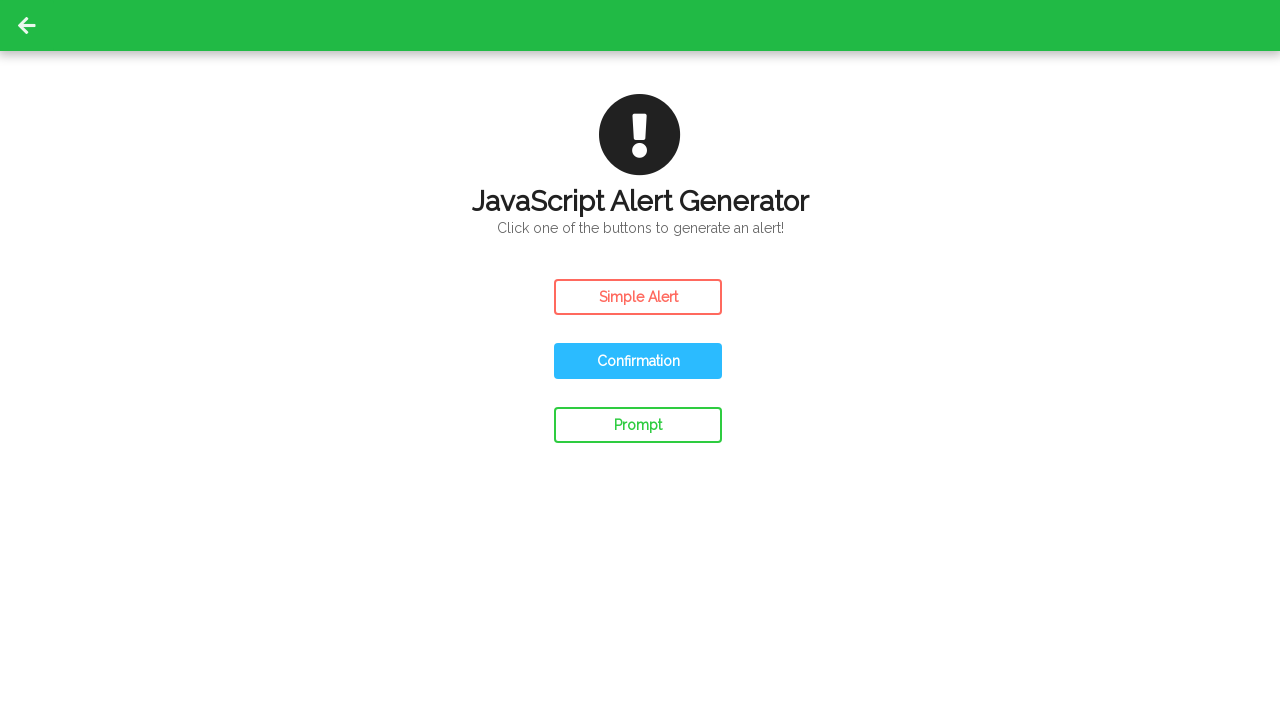

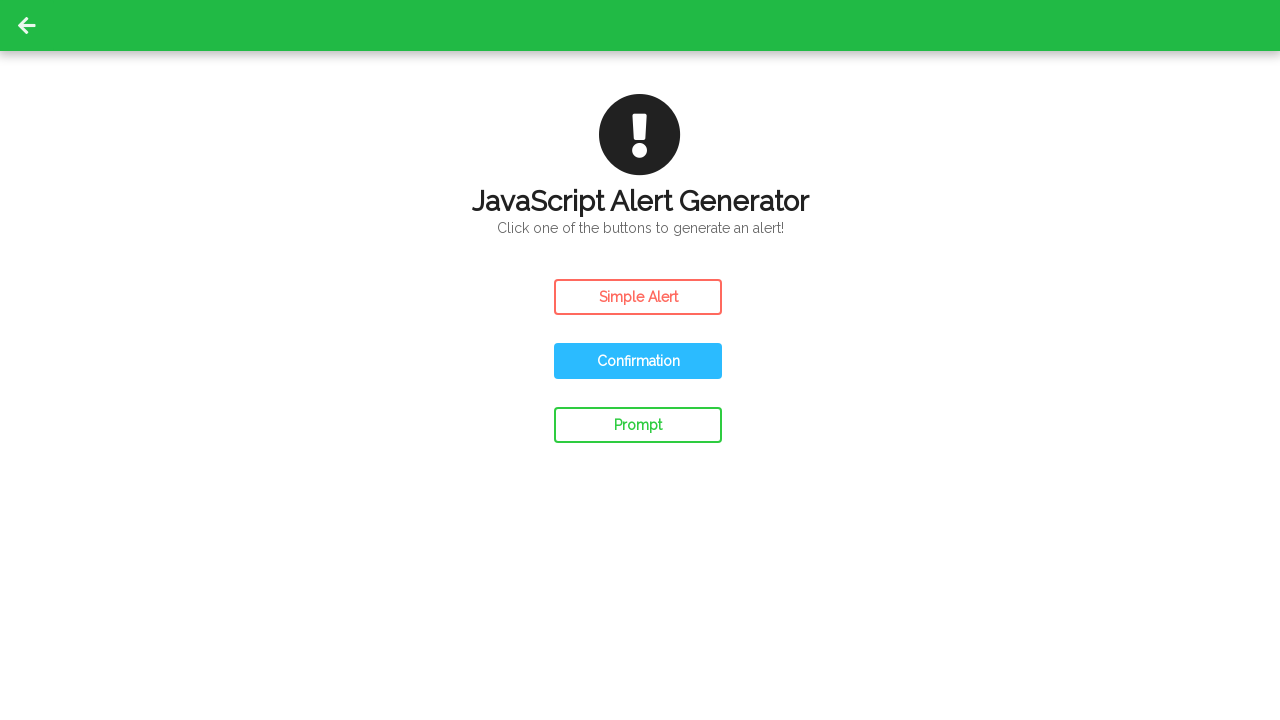